Tests wait functionality by clicking a timer button and waiting for a message to appear

Starting URL: http://seleniumpractise.blogspot.com/2016/08/how-to-use-explicit-wait-in-selenium.html

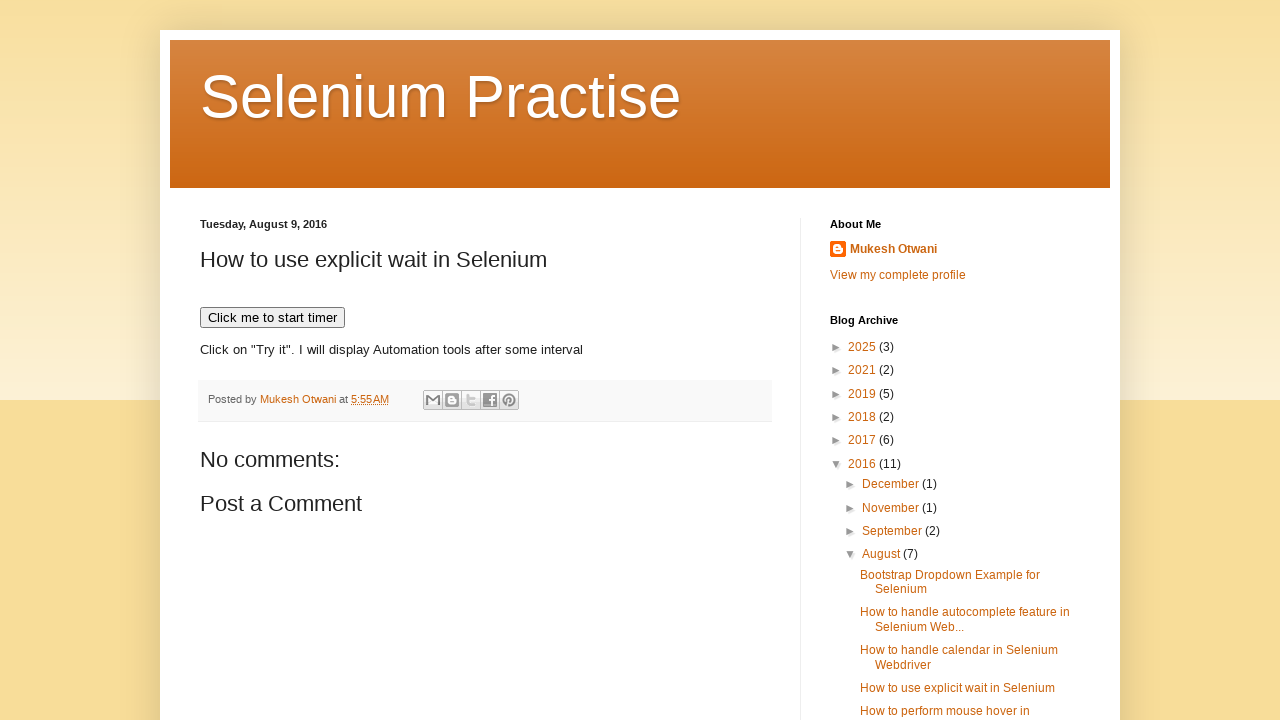

Navigated to explicit wait practice page
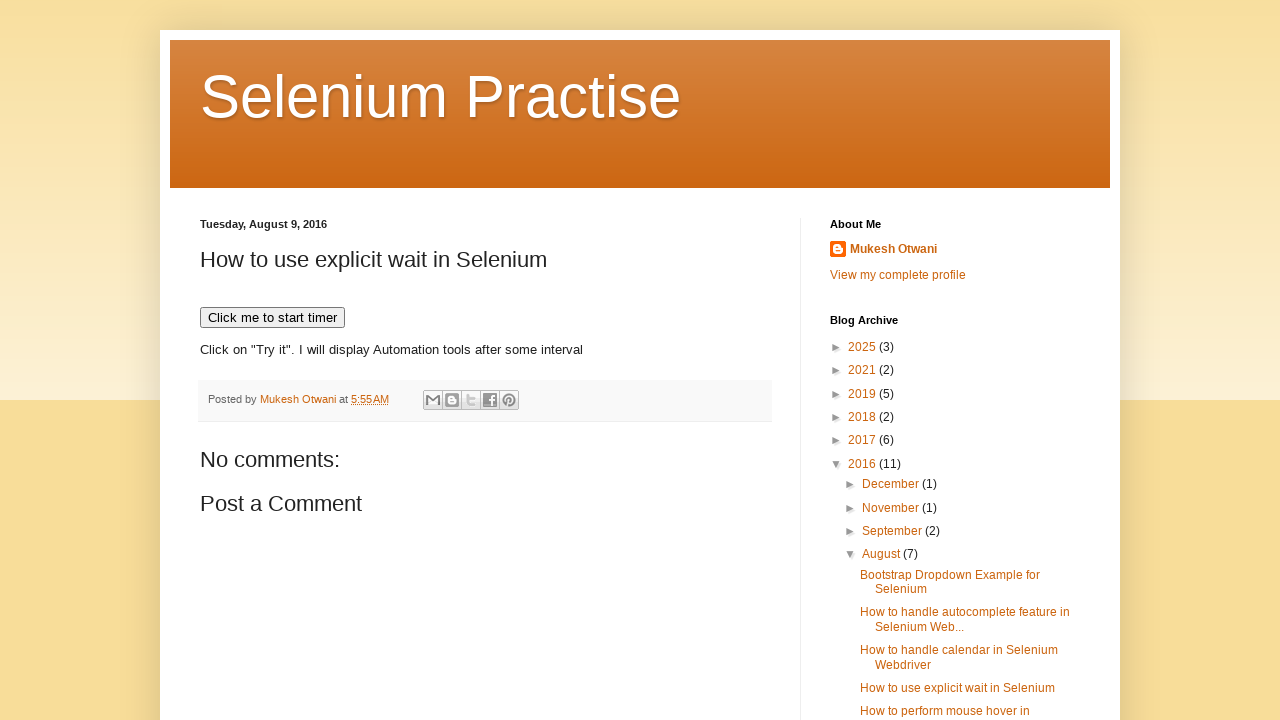

Clicked timer button to start the wait test at (272, 318) on xpath=//button[text()='Click me to start timer']
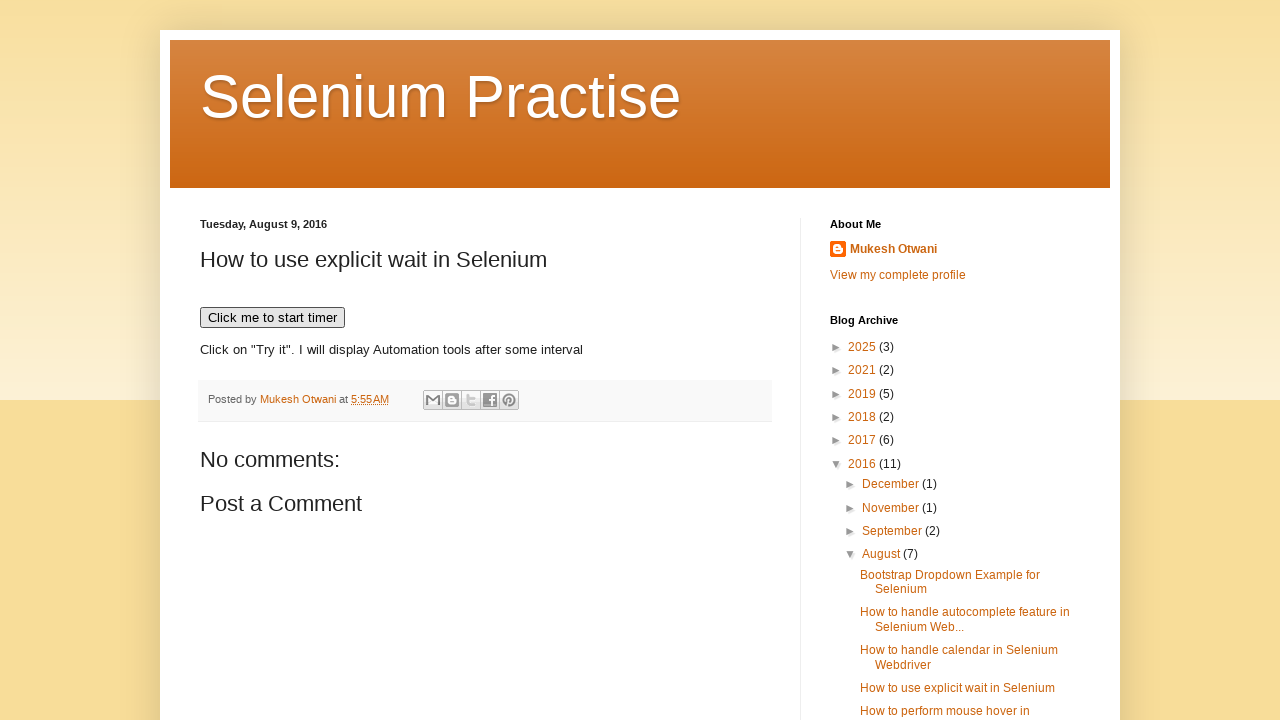

WebDriver message appeared after explicit wait
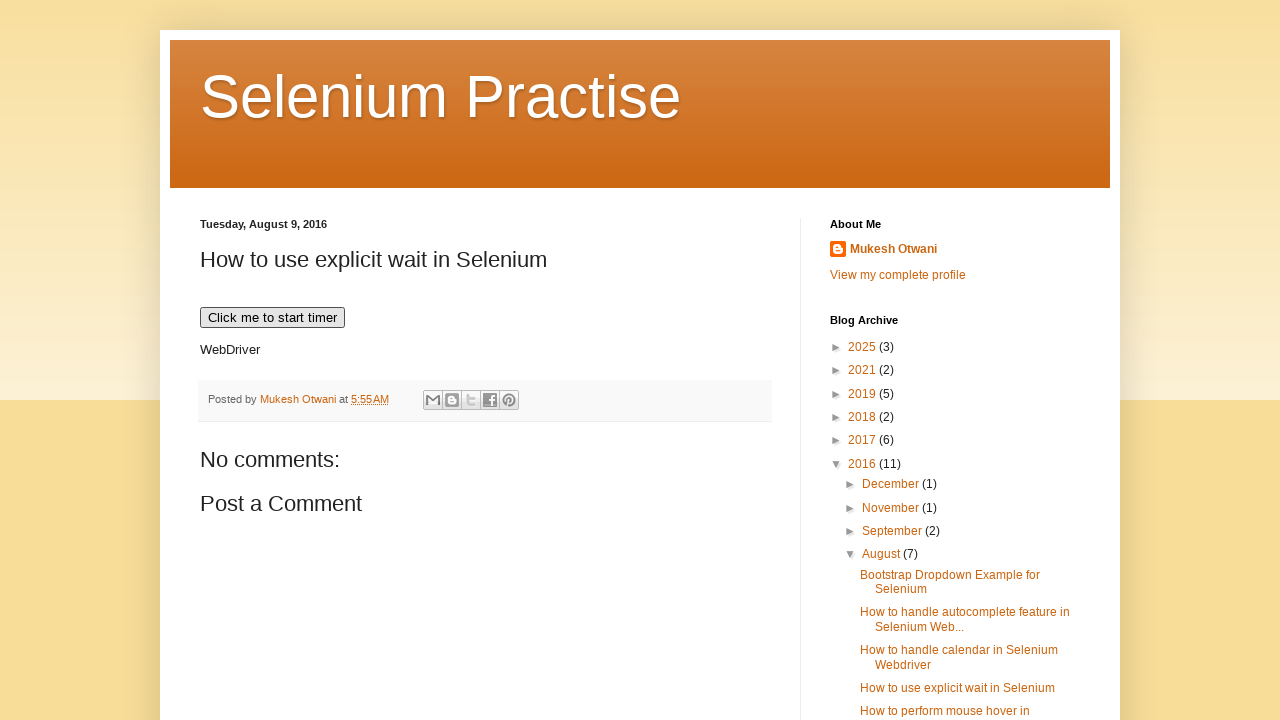

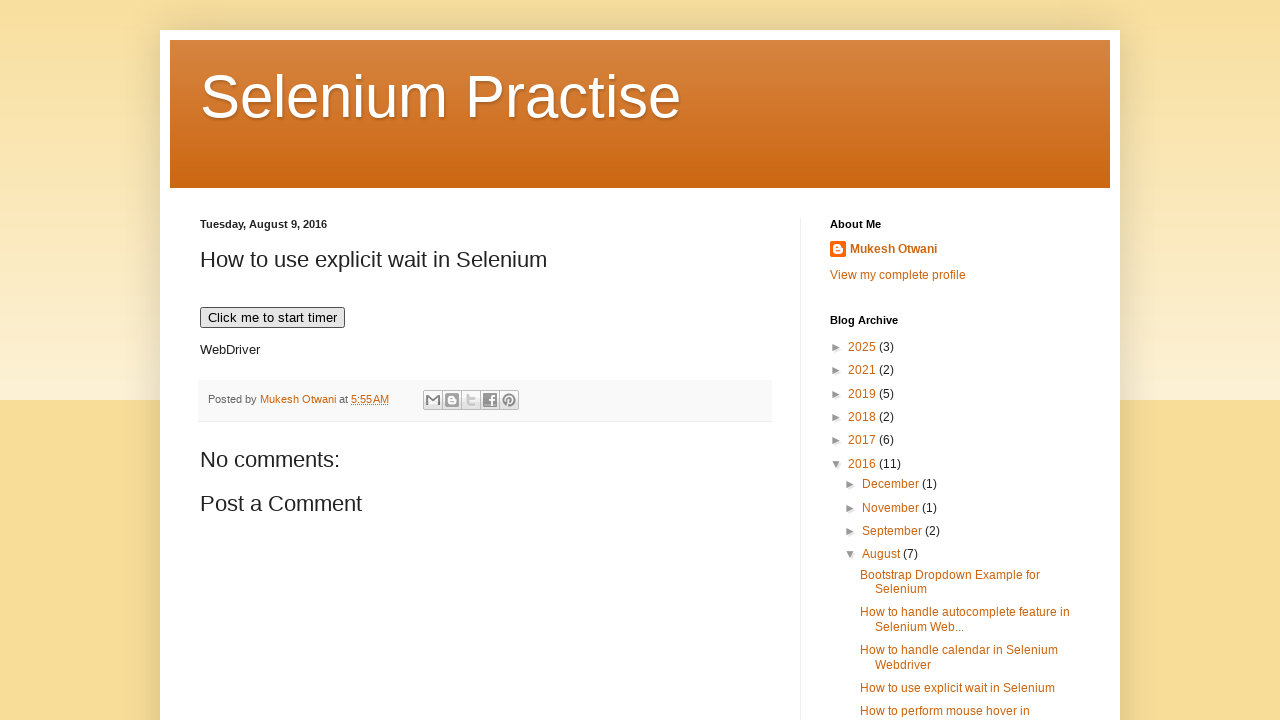